Tests a math challenge form by retrieving a value from an element attribute, calculating a result, and submitting the form with checkboxes

Starting URL: http://suninjuly.github.io/get_attribute.html

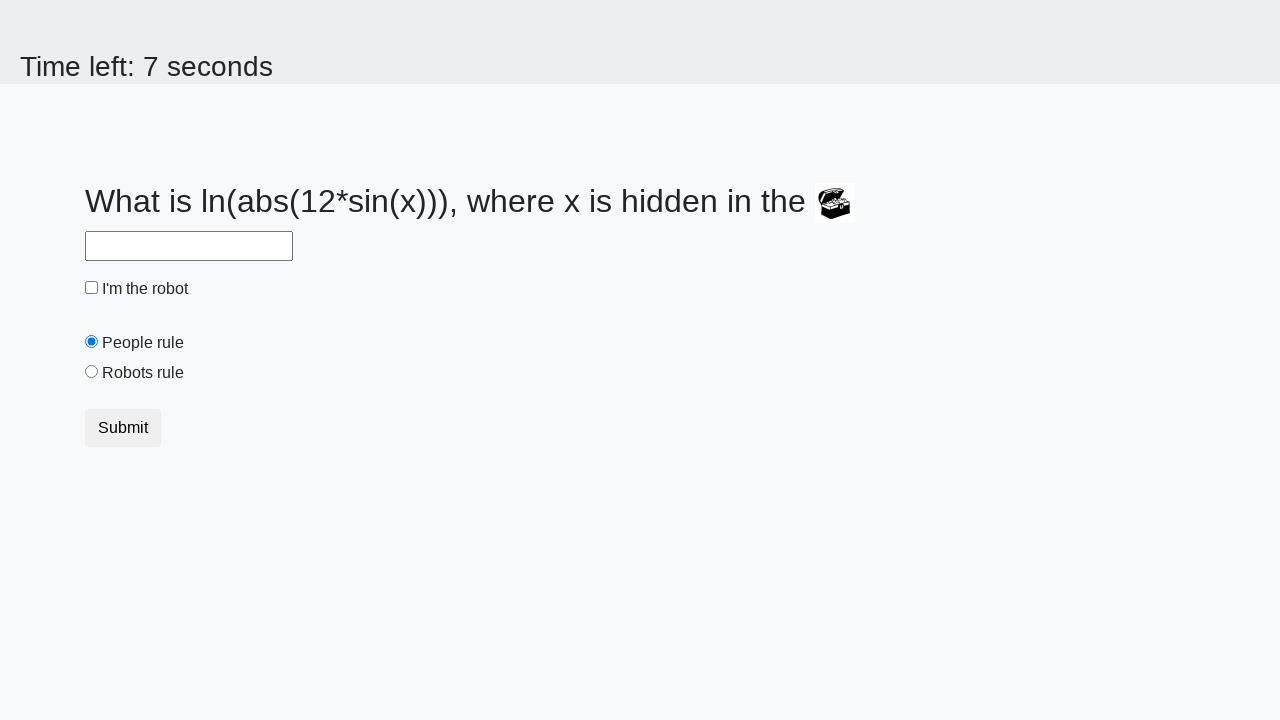

Located the treasure element by ID
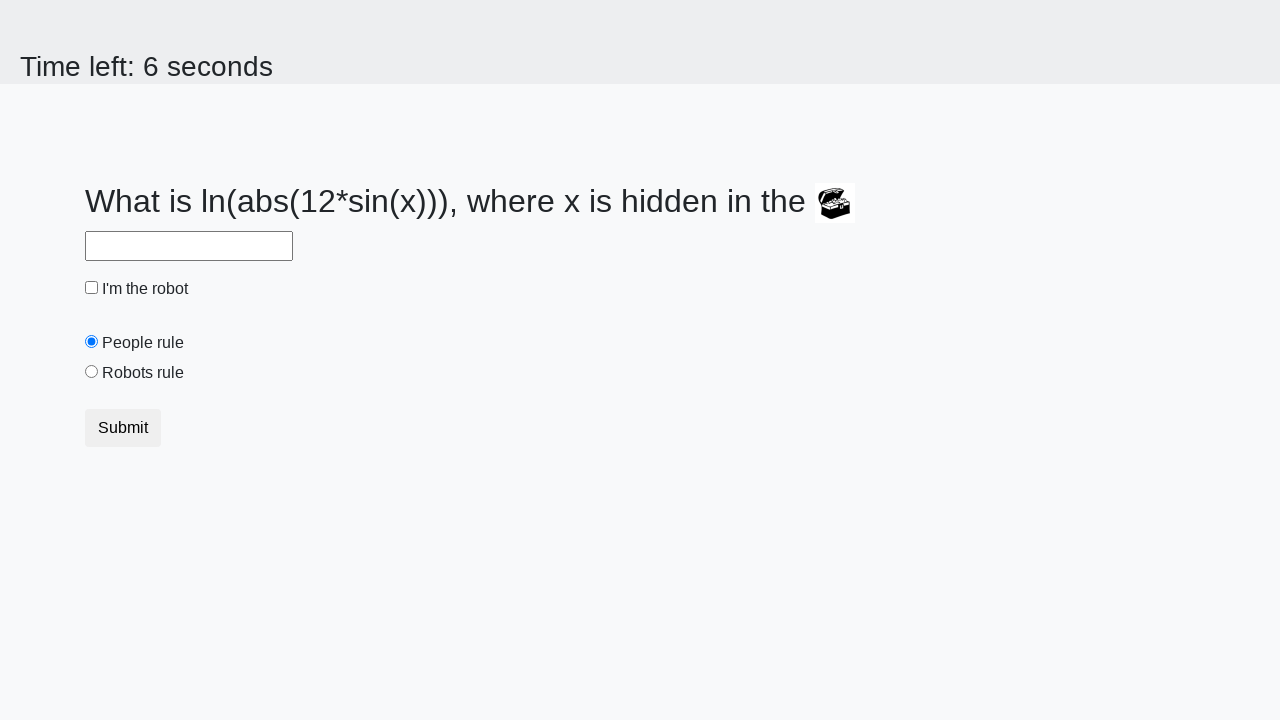

Retrieved valuex attribute from treasure element
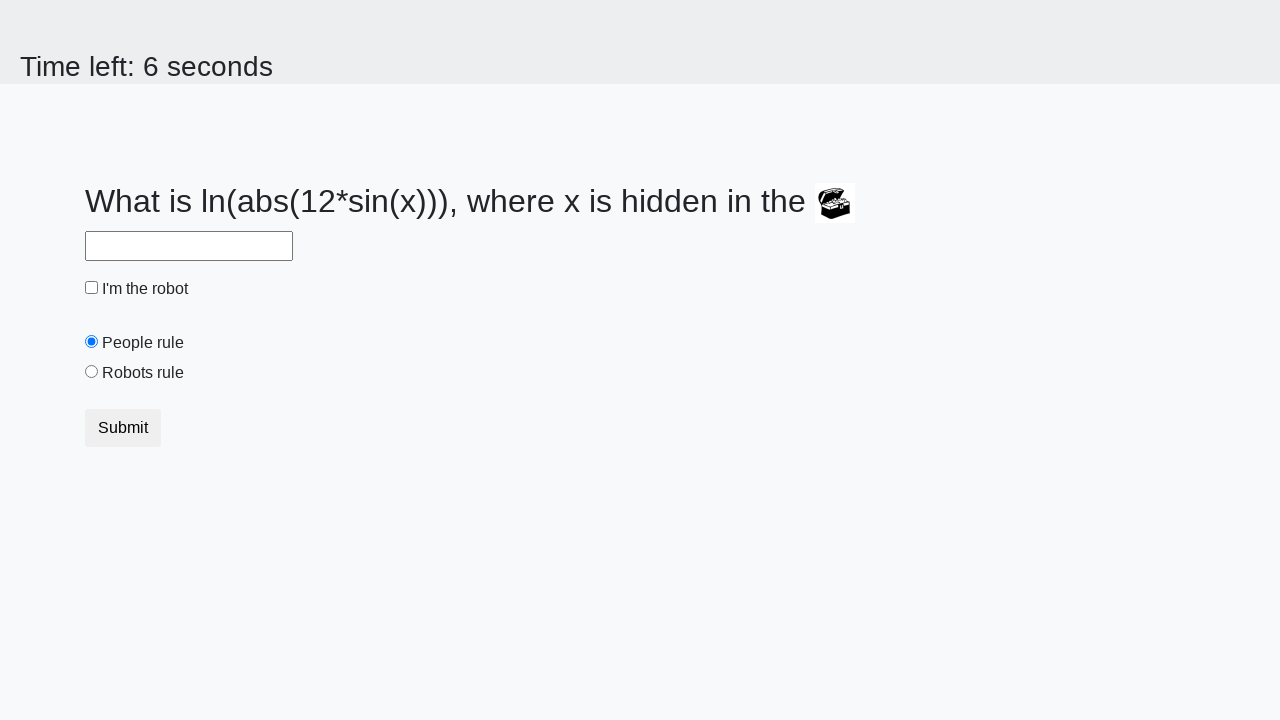

Calculated math challenge result: 0.796166401321934
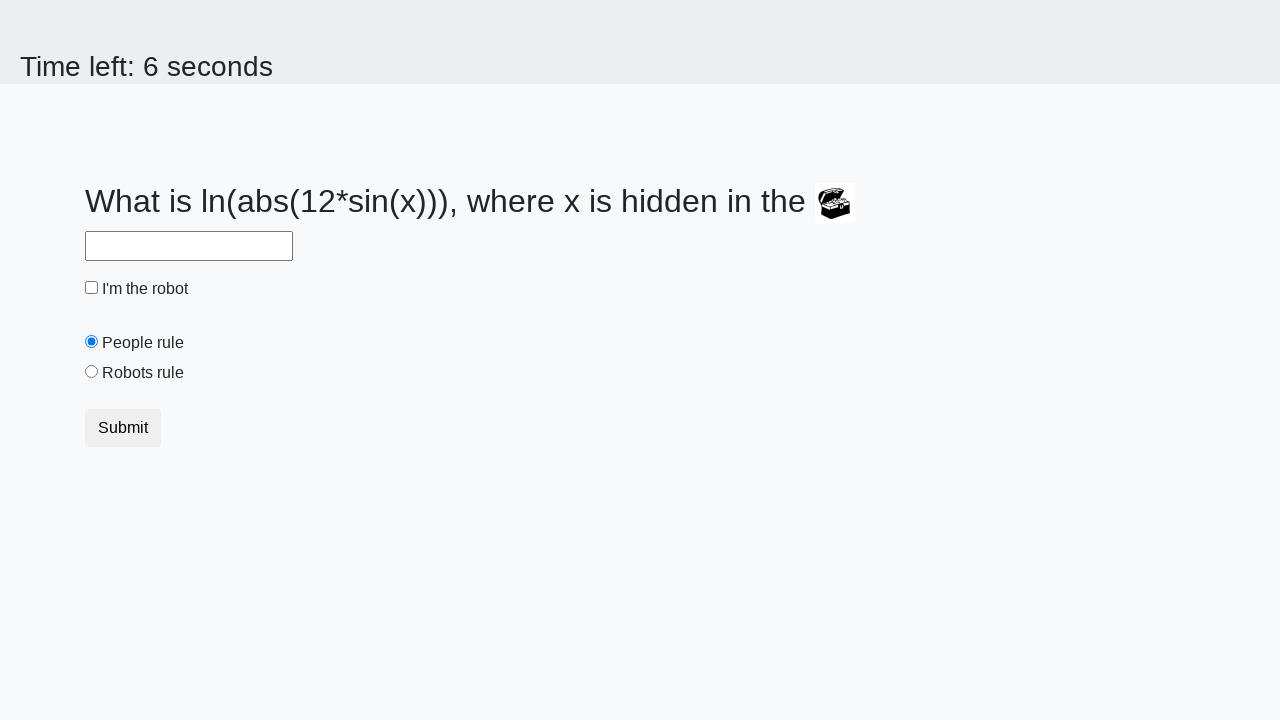

Filled answer field with calculated result on #answer
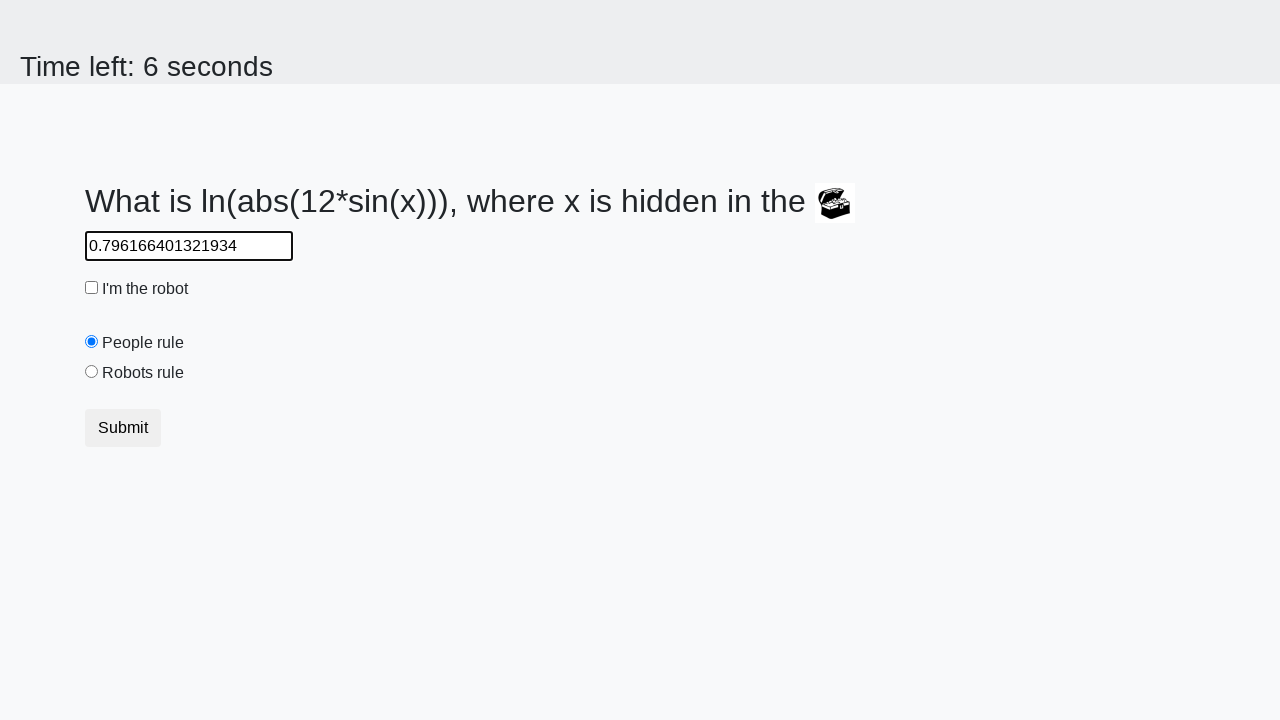

Clicked the robot checkbox at (92, 288) on #robotCheckbox
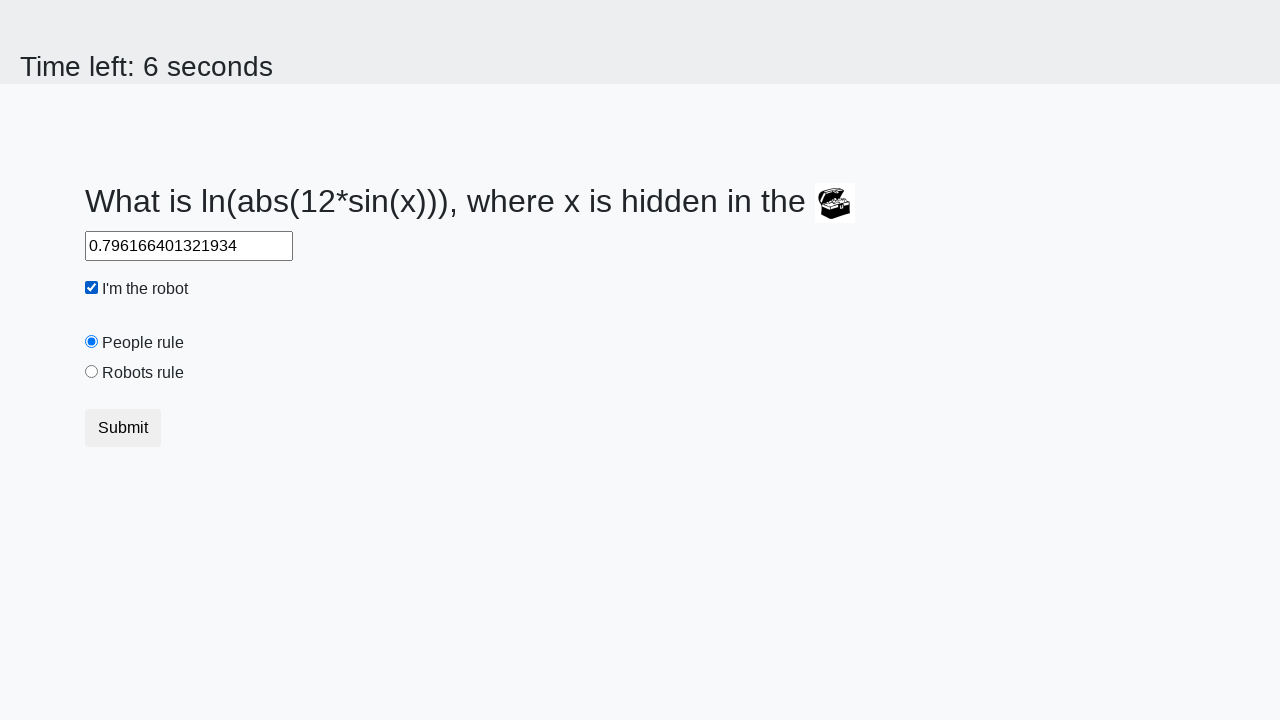

Clicked the robots rule radio button at (92, 372) on #robotsRule
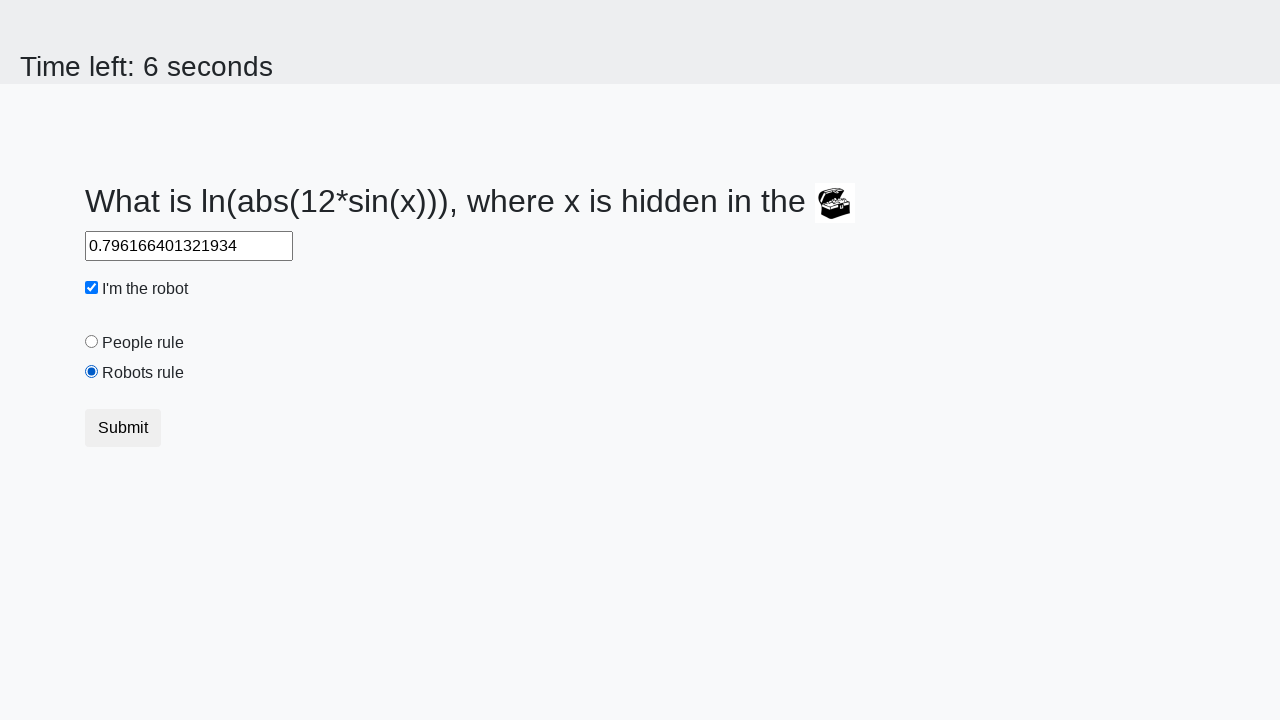

Submitted the form by clicking submit button at (123, 428) on .btn.btn-default
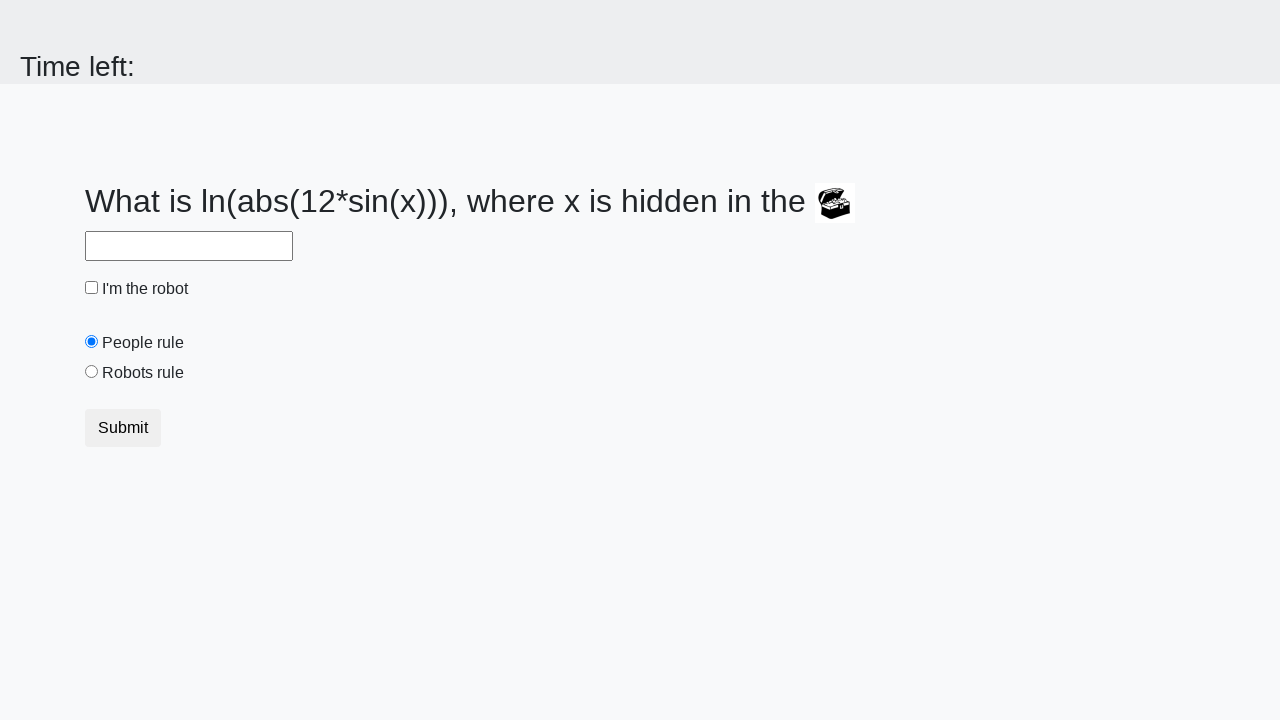

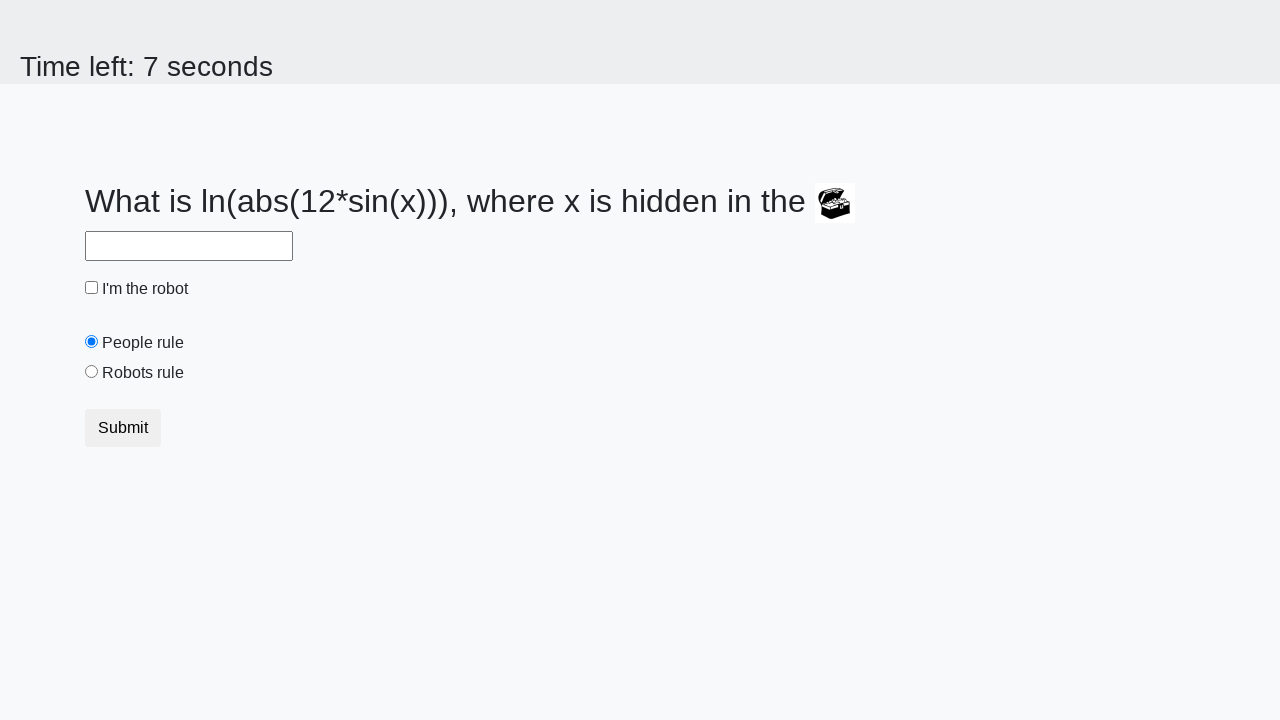